Simple test that navigates to the DemoQA homepage and verifies the page loads successfully

Starting URL: https://demoqa.com/

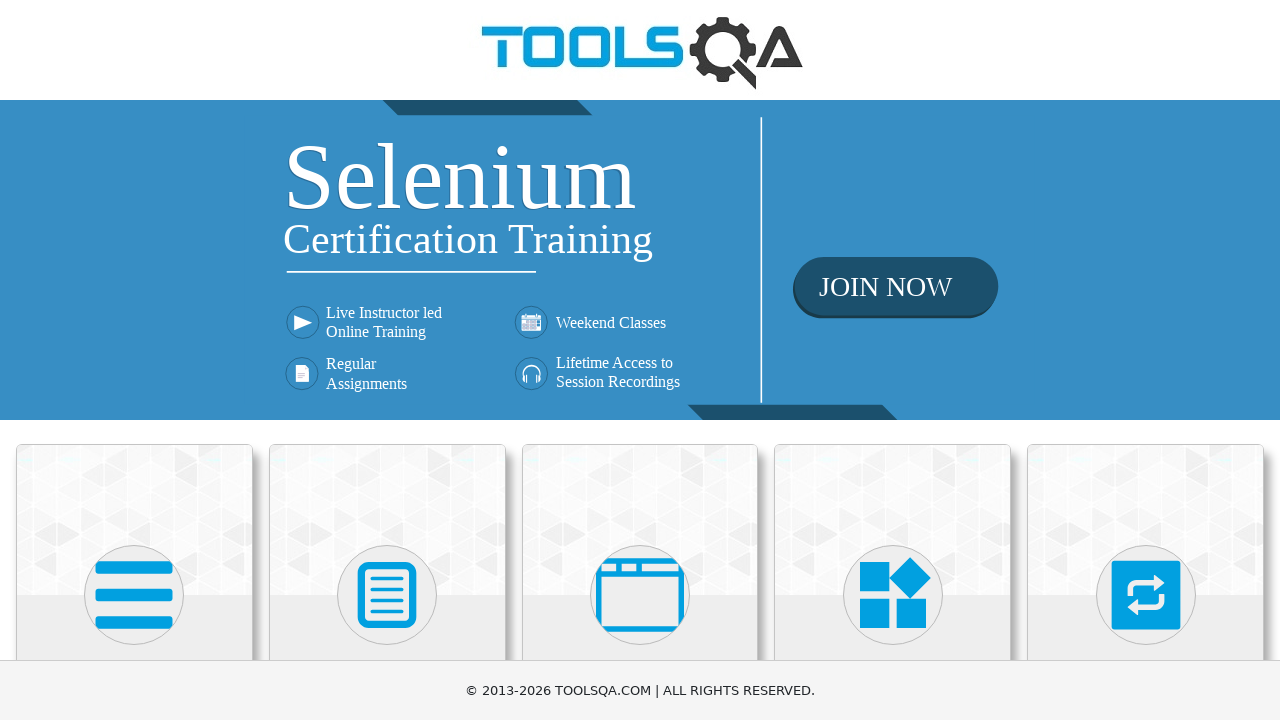

Navigated to DemoQA homepage
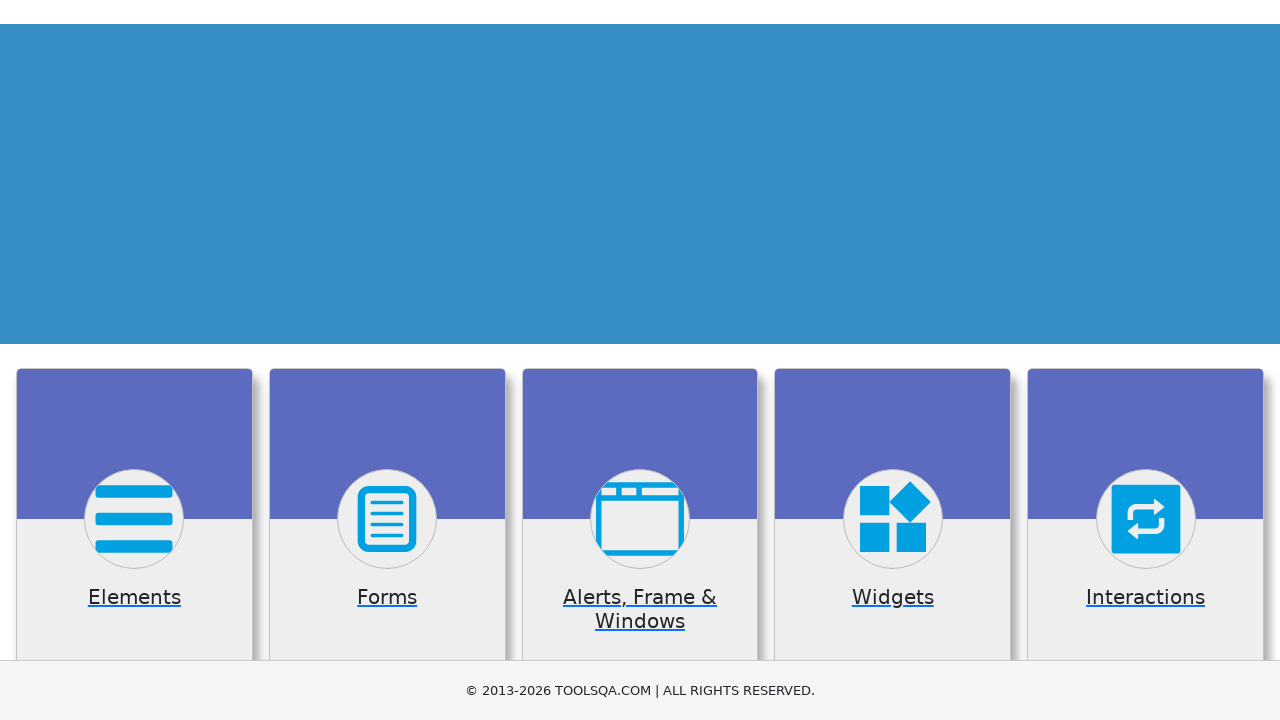

Page DOM content loaded
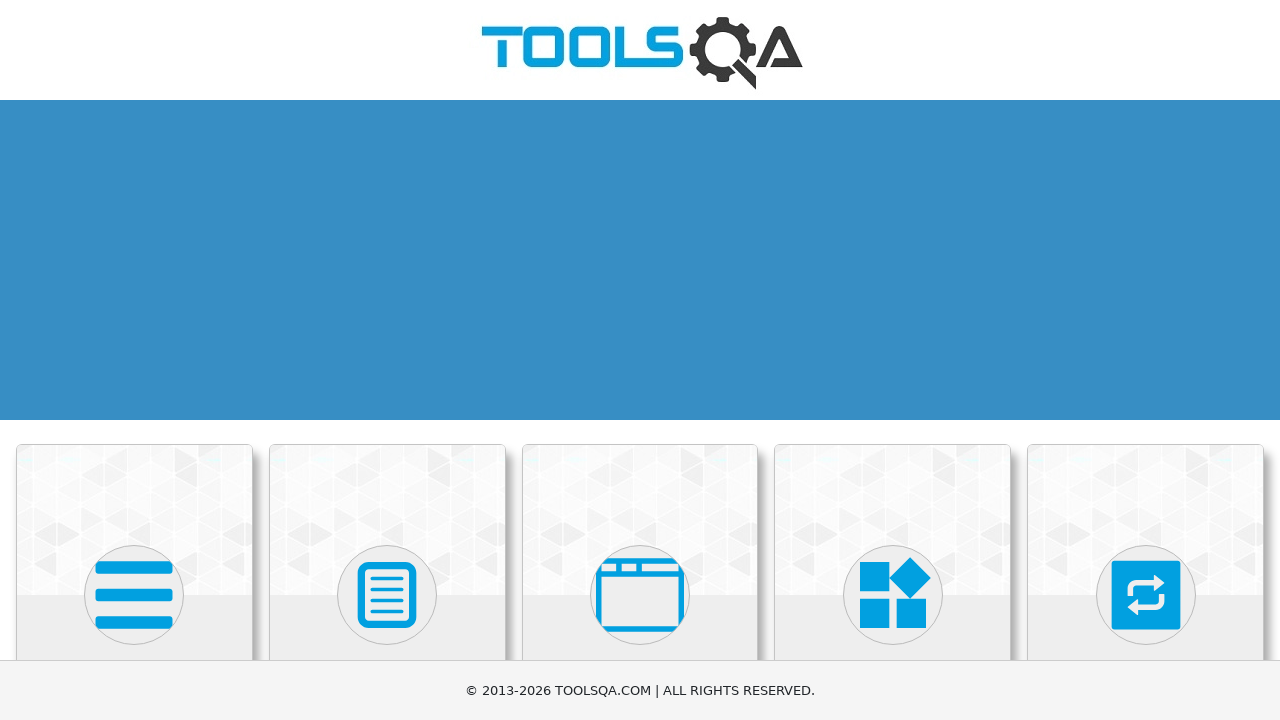

Body element found - page loaded successfully
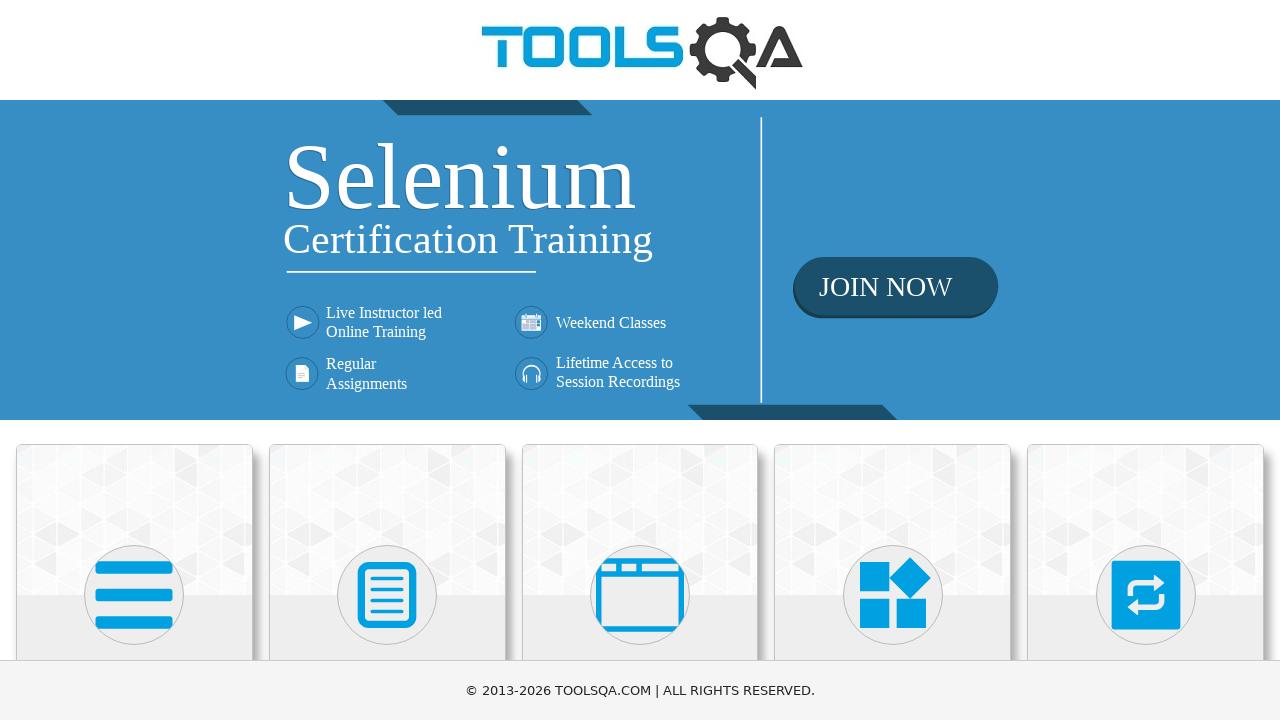

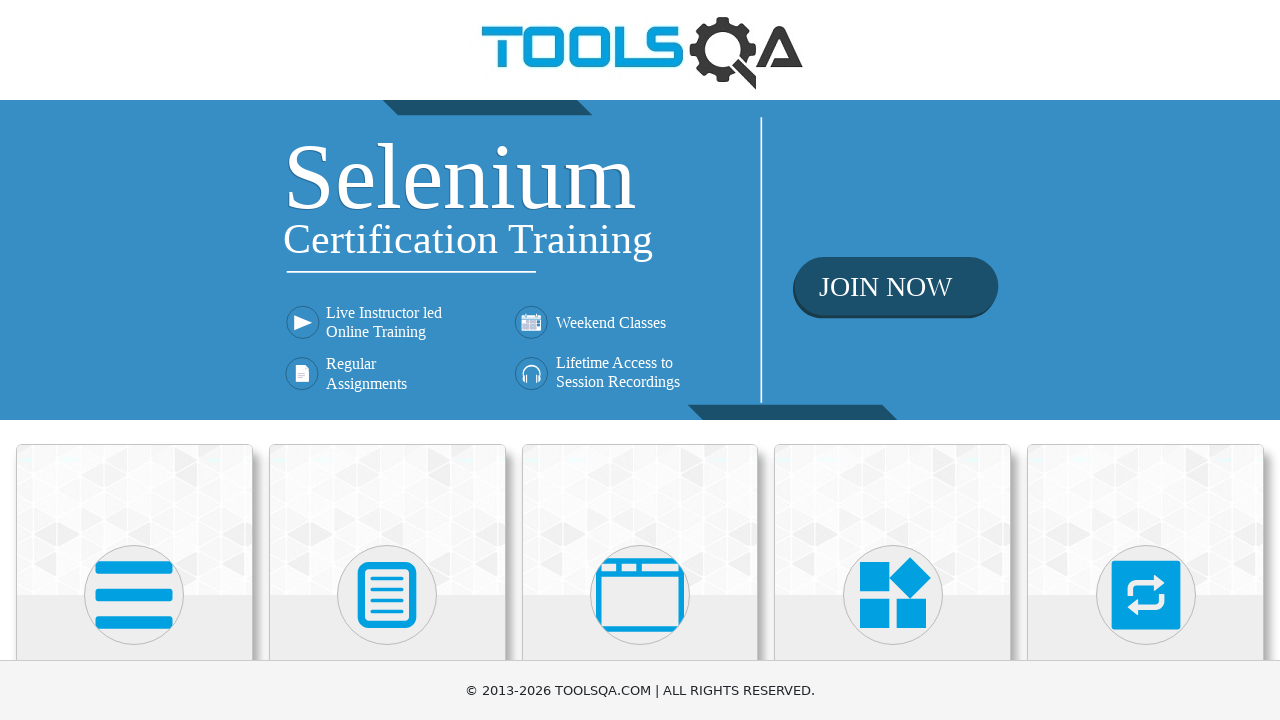